Tests multi-select functionality on jQuery UI selectable demo by clicking and holding to select multiple items from Item 1 to Item 4

Starting URL: https://jqueryui.com/selectable

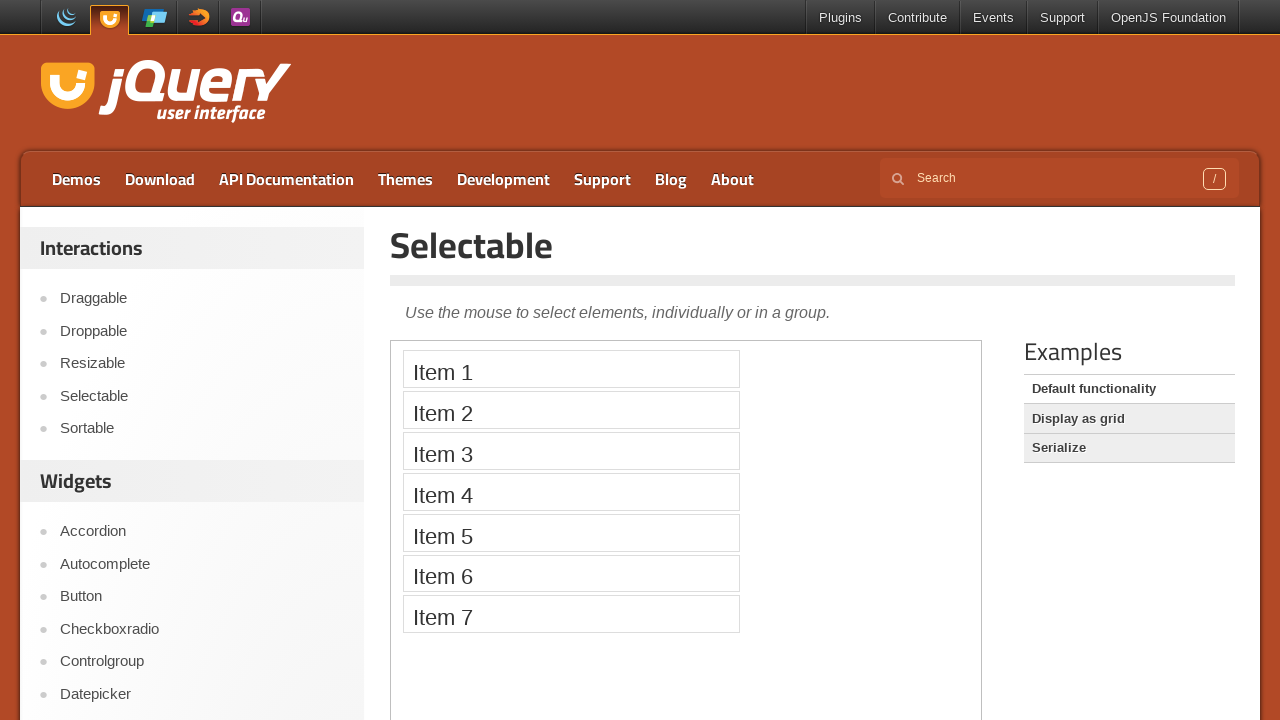

Located and switched to demo iframe
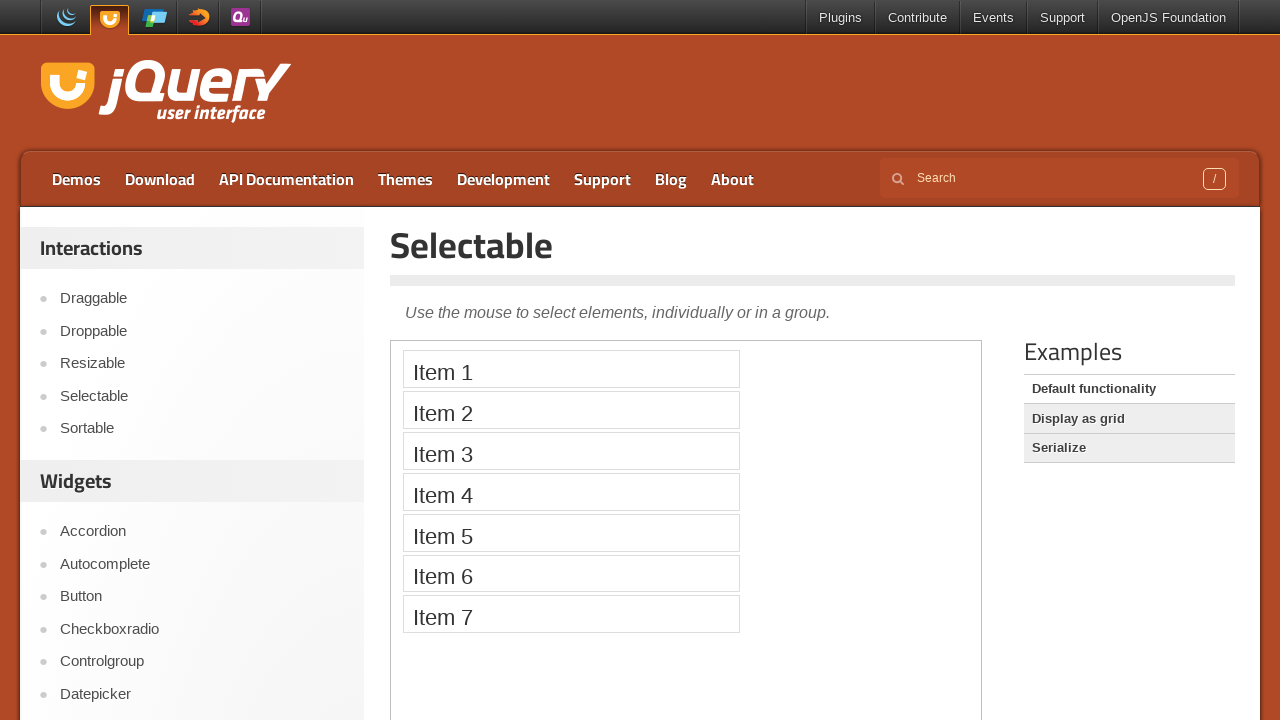

Located Item 1 element
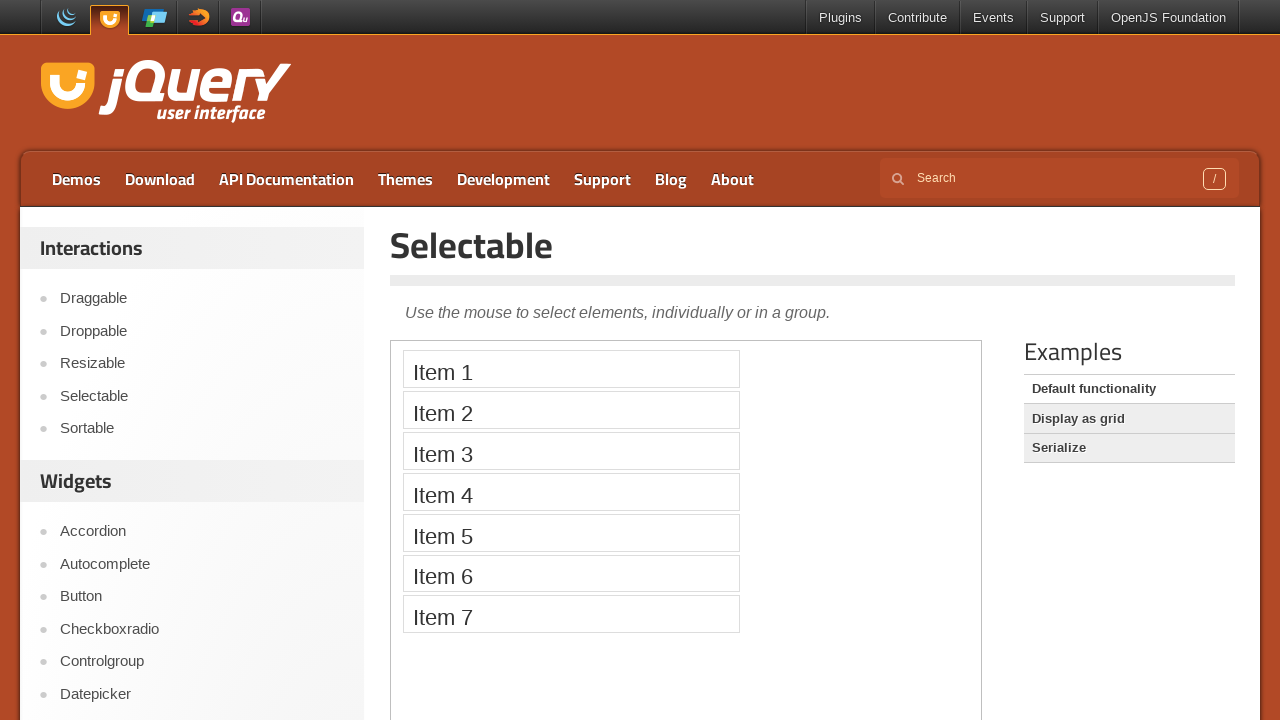

Located Item 4 element
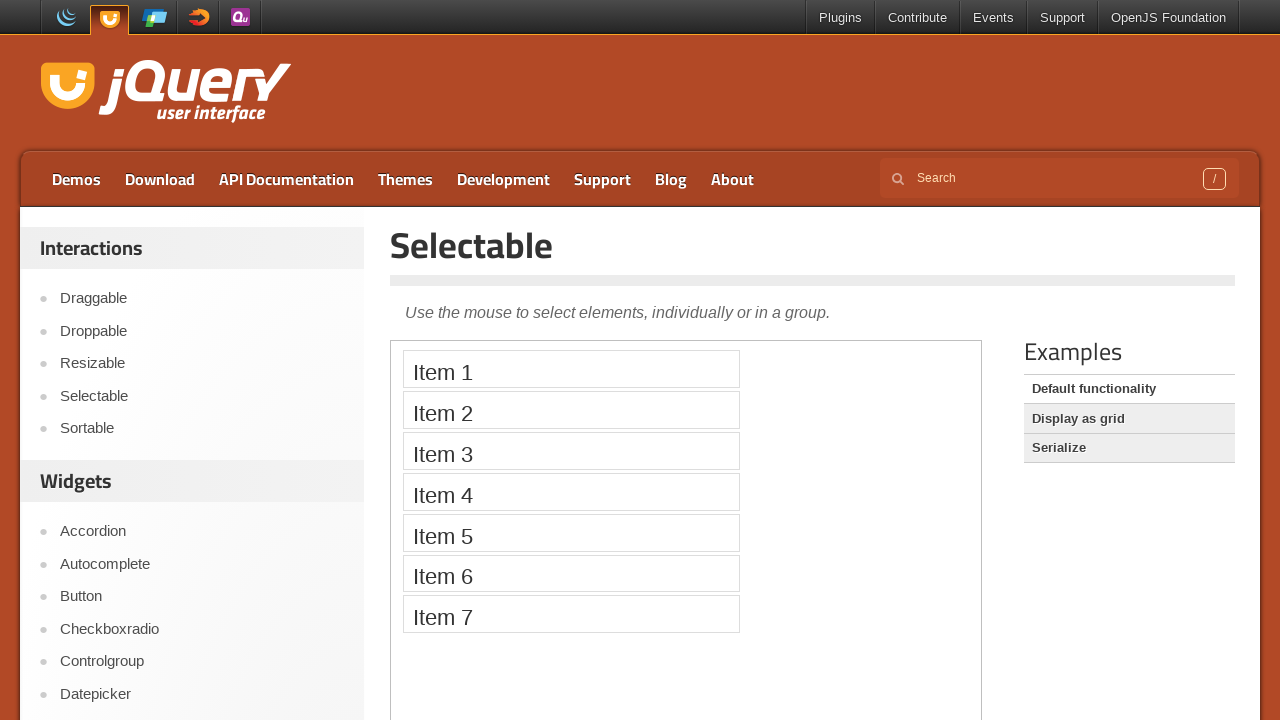

Item 1 became visible
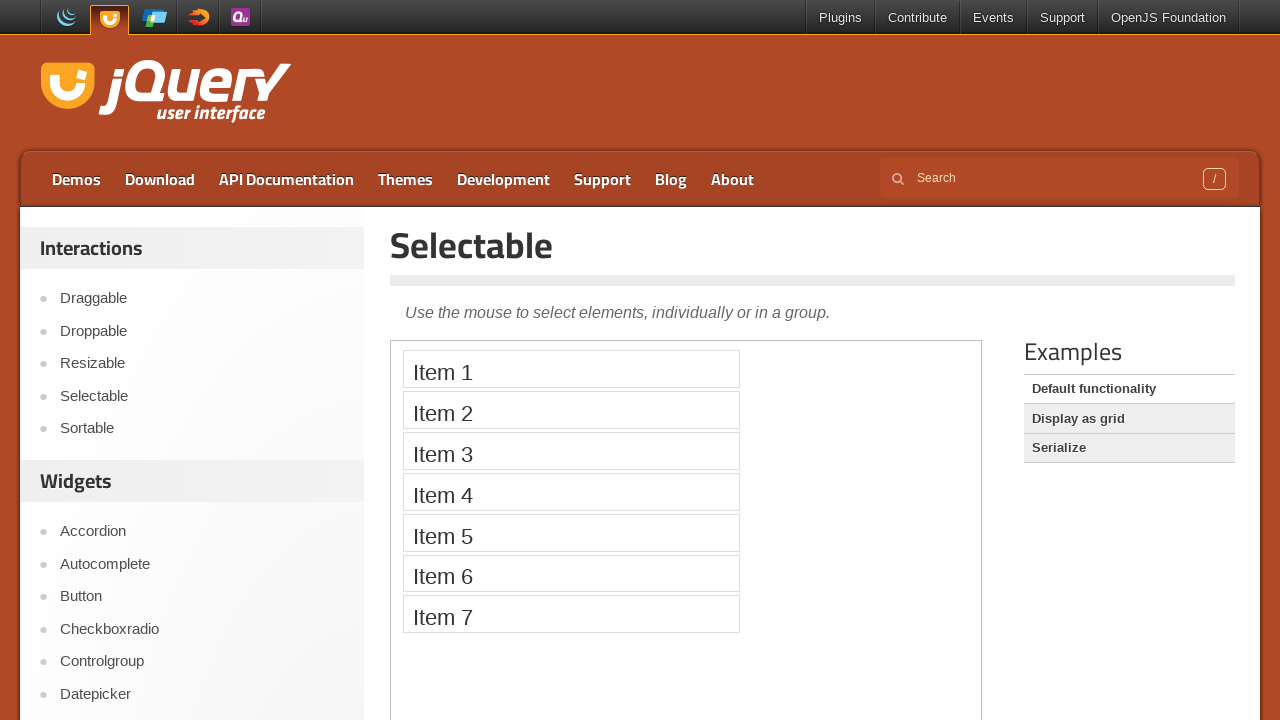

Item 4 became visible
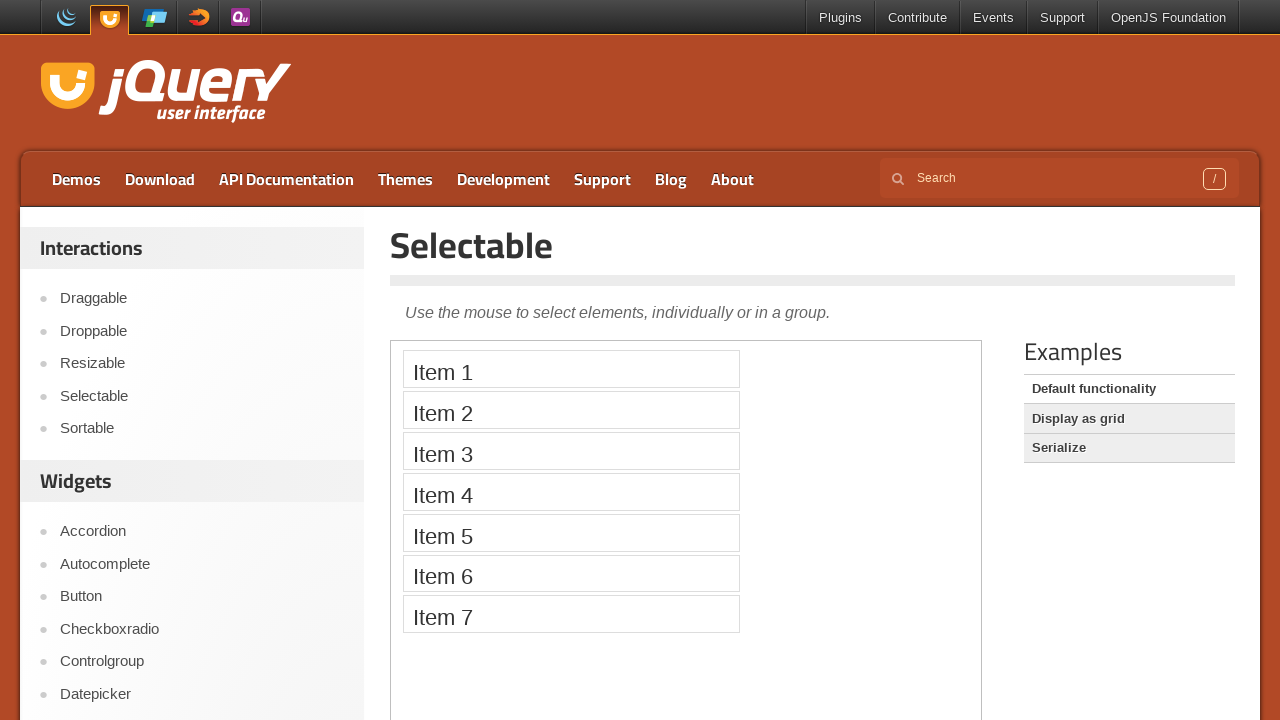

Retrieved bounding box for Item 1
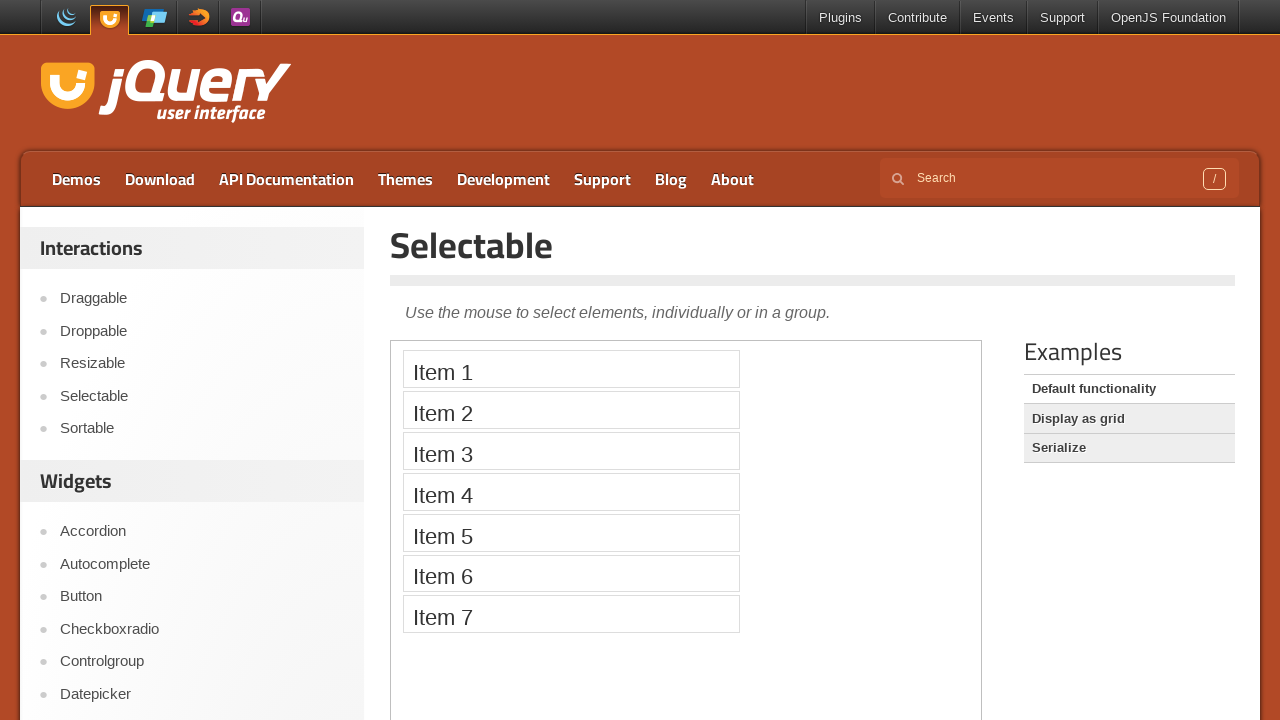

Retrieved bounding box for Item 4
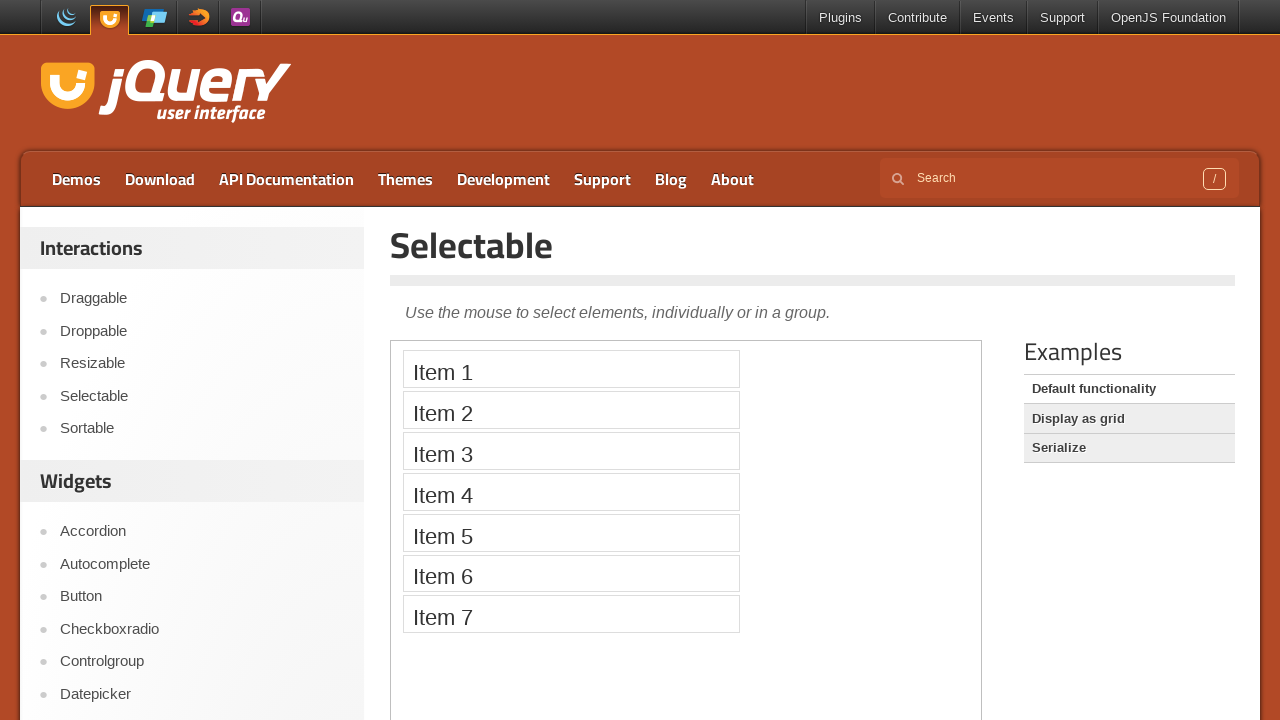

Moved mouse to center of Item 1 at (571, 369)
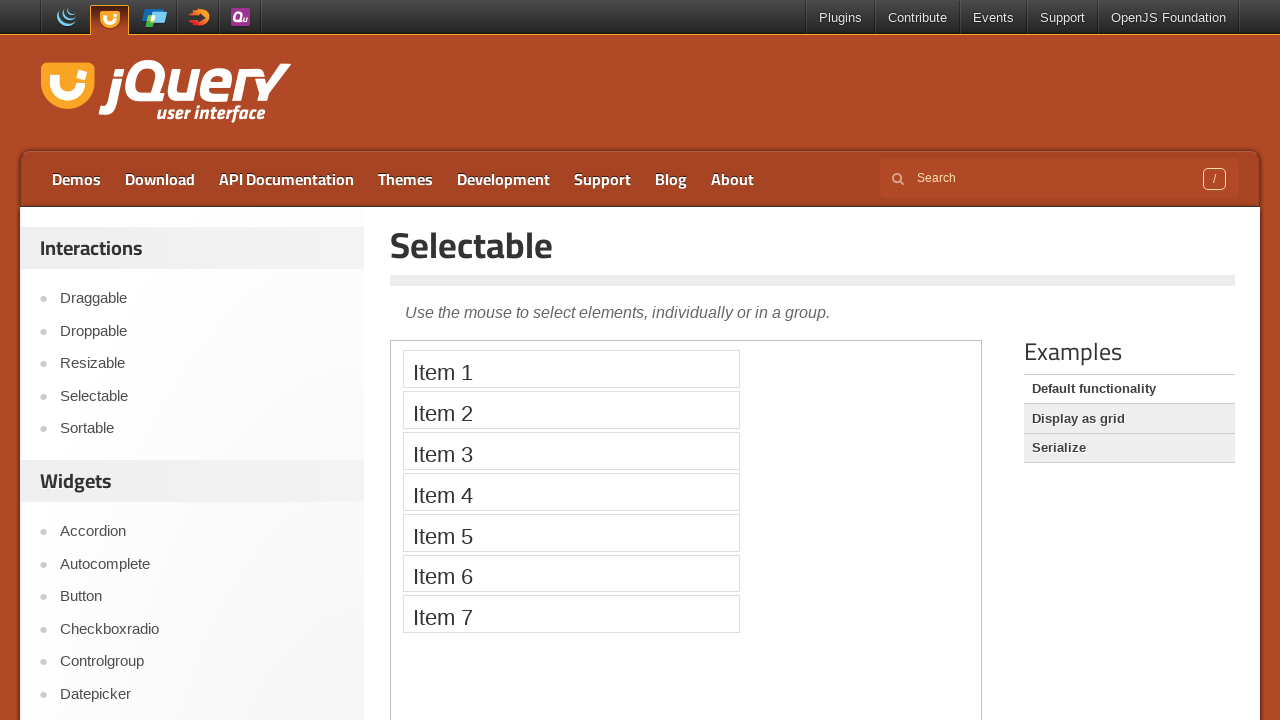

Pressed mouse button down on Item 1 at (571, 369)
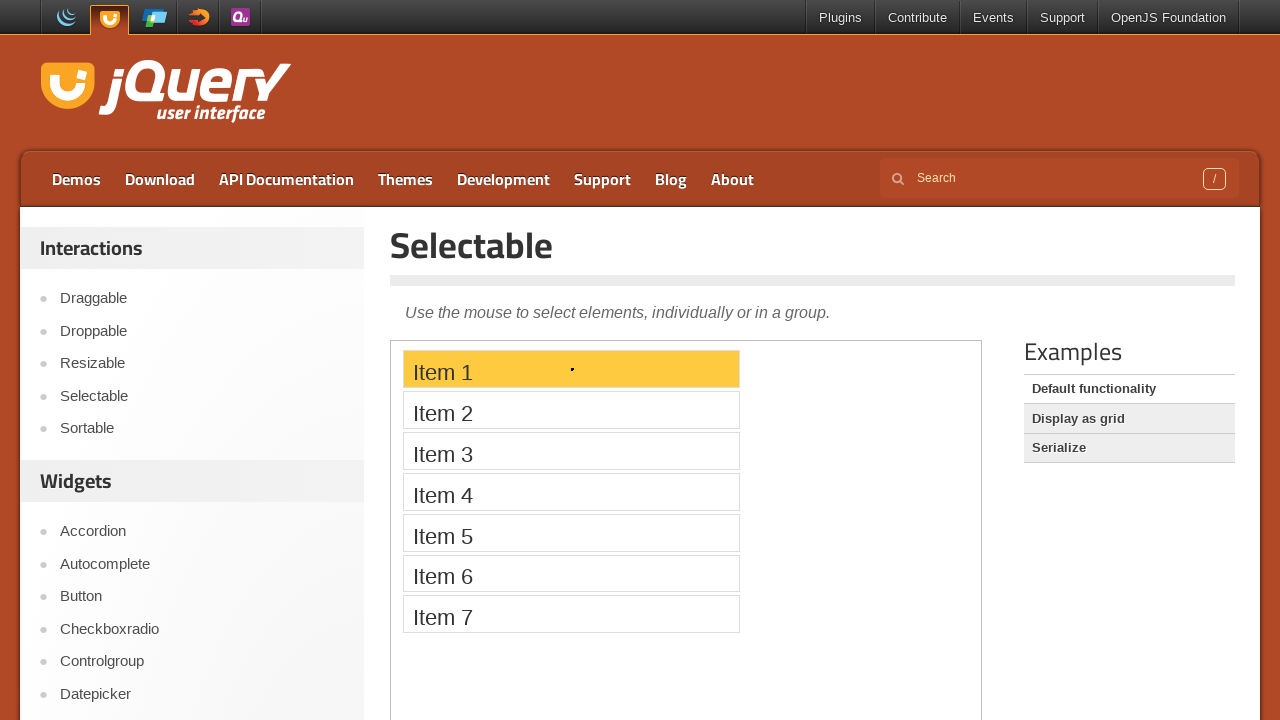

Dragged mouse to center of Item 4 at (571, 492)
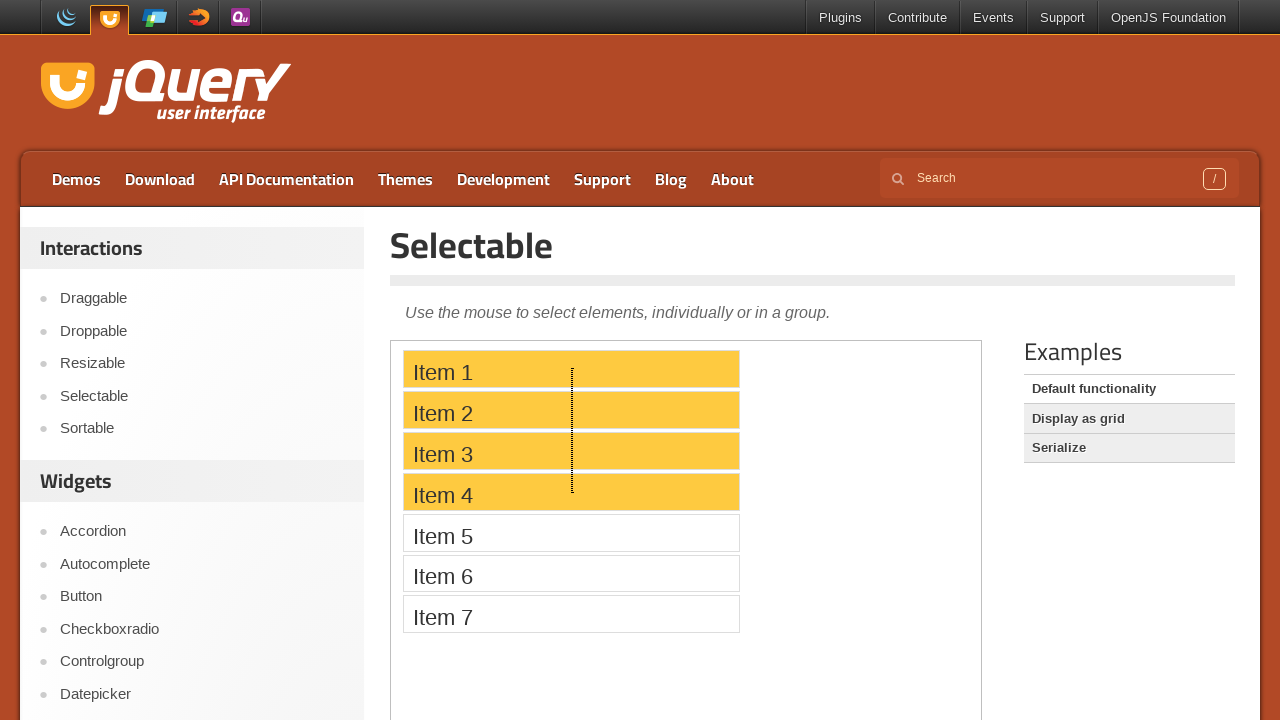

Released mouse button to complete multi-select from Item 1 to Item 4 at (571, 492)
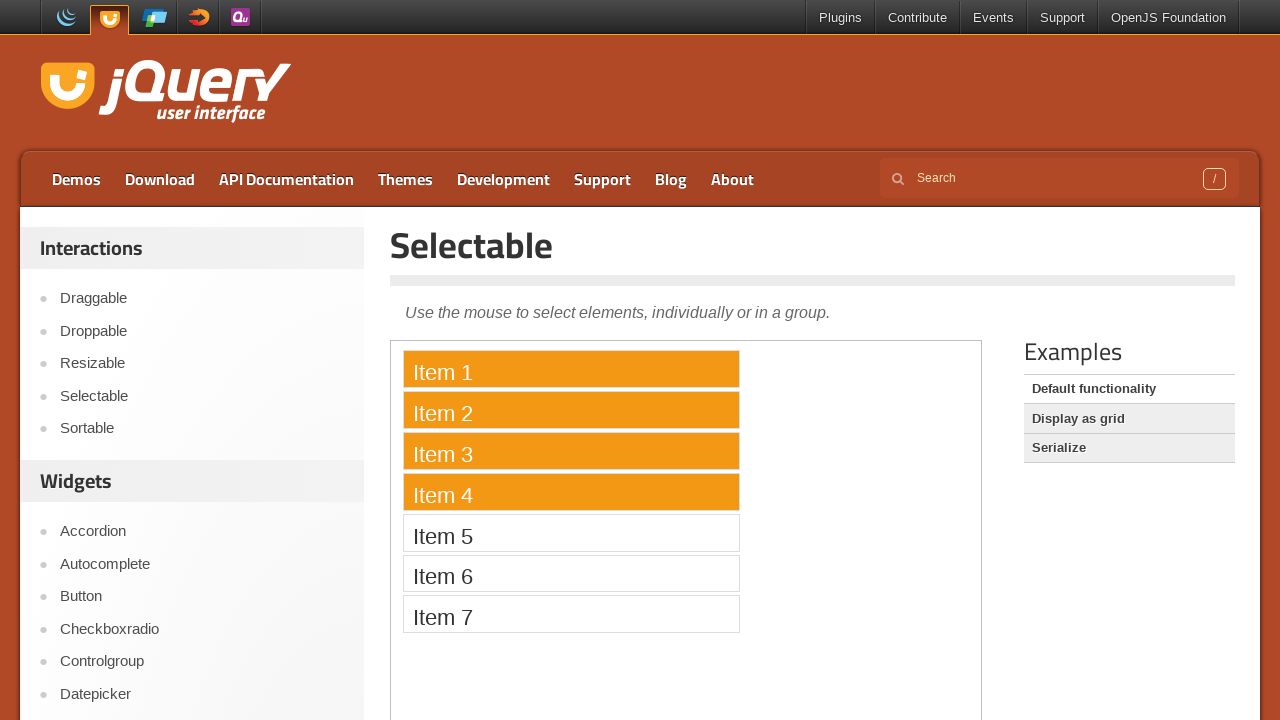

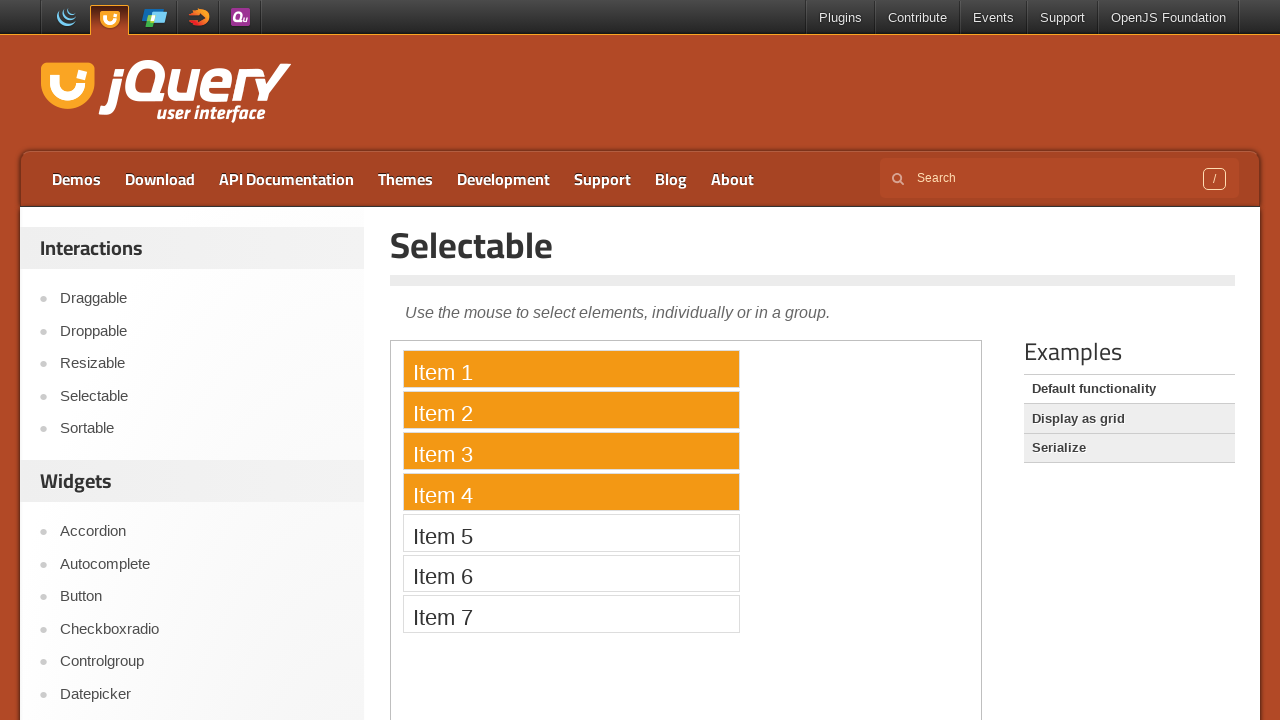